Tests that clicking the Click Me button shows a message, and after page refresh the message disappears

Starting URL: https://demoqa.com/elements

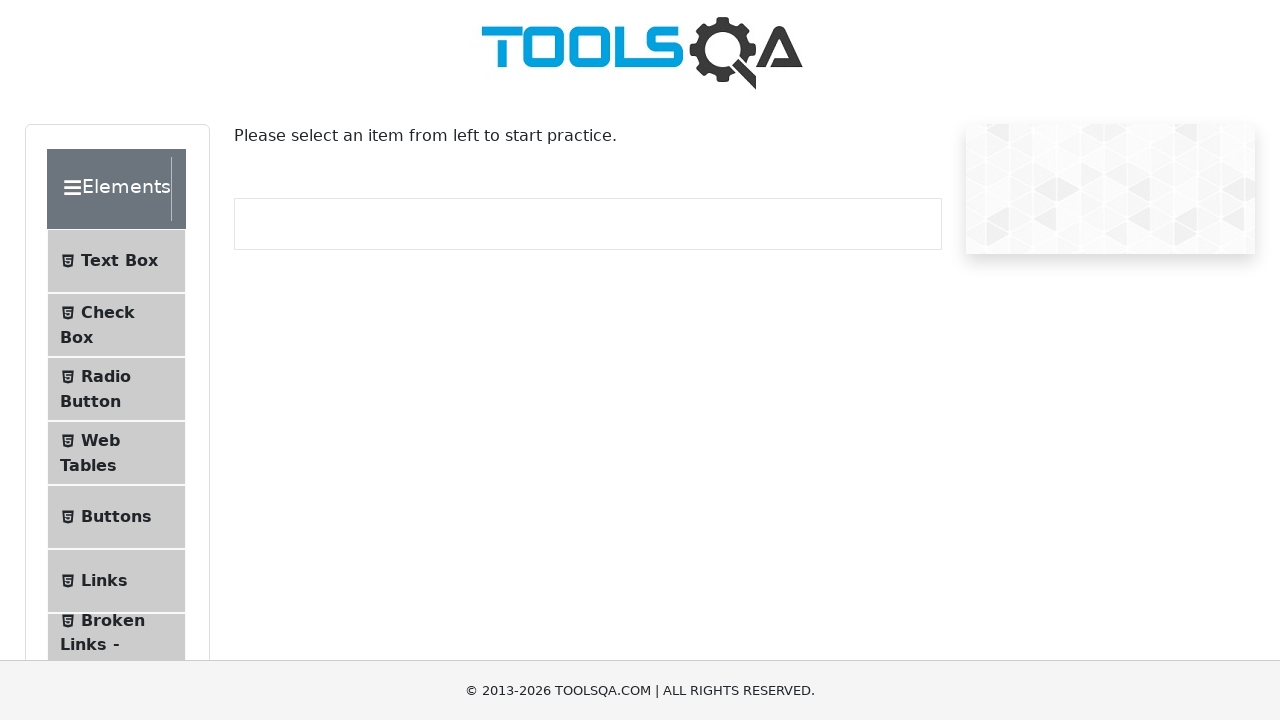

Clicked the Buttons menu item at (116, 517) on internal:text="Buttons"i
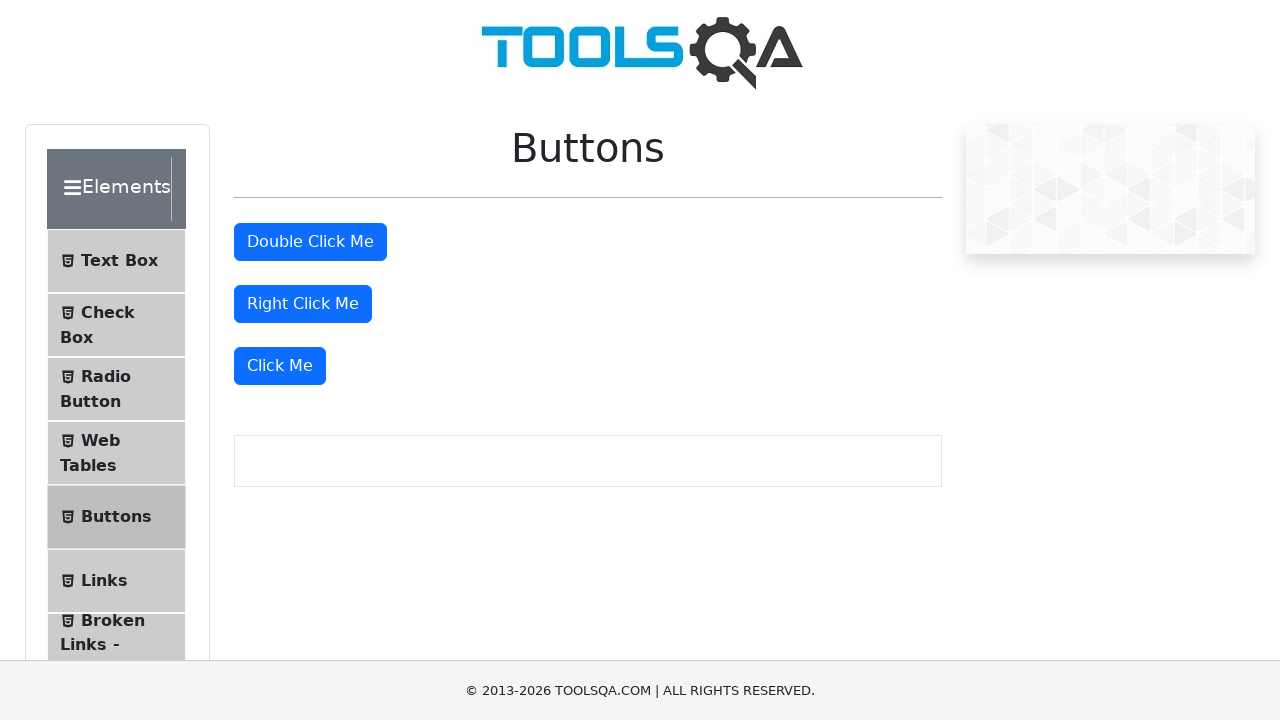

Buttons page loaded successfully
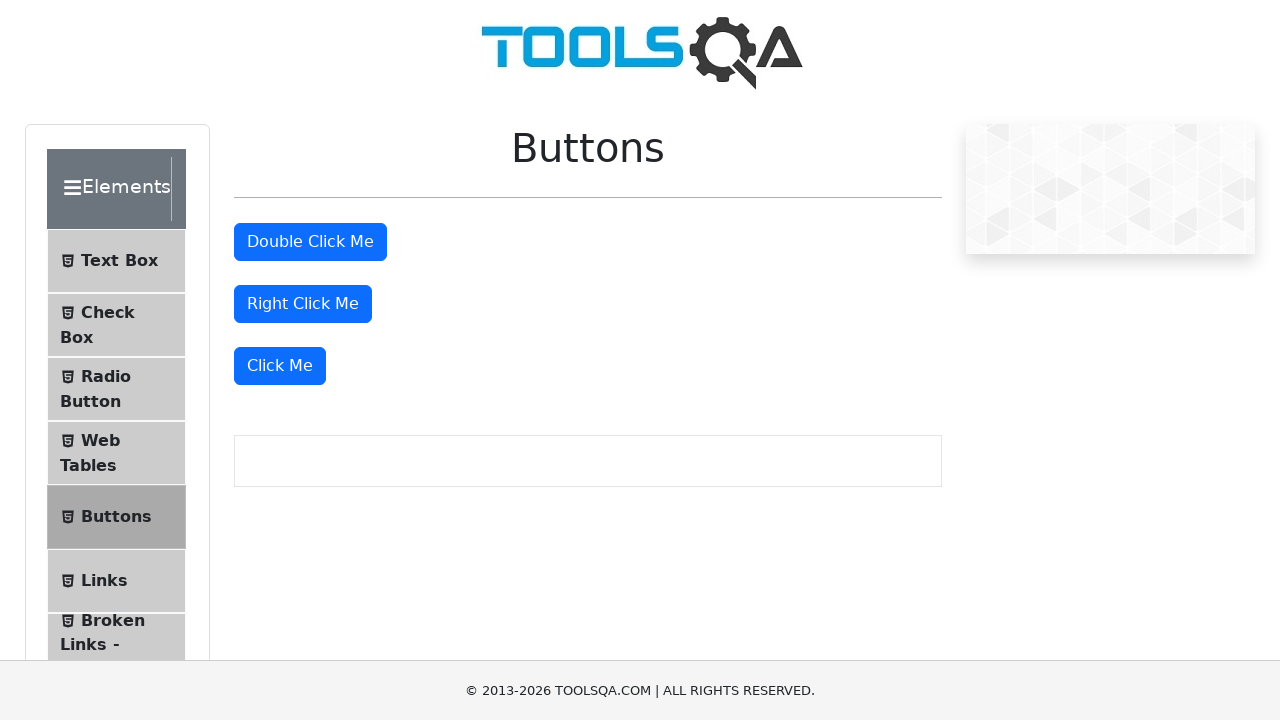

Clicked the 'Click Me' button at (280, 366) on internal:role=button[name="Click Me"s]
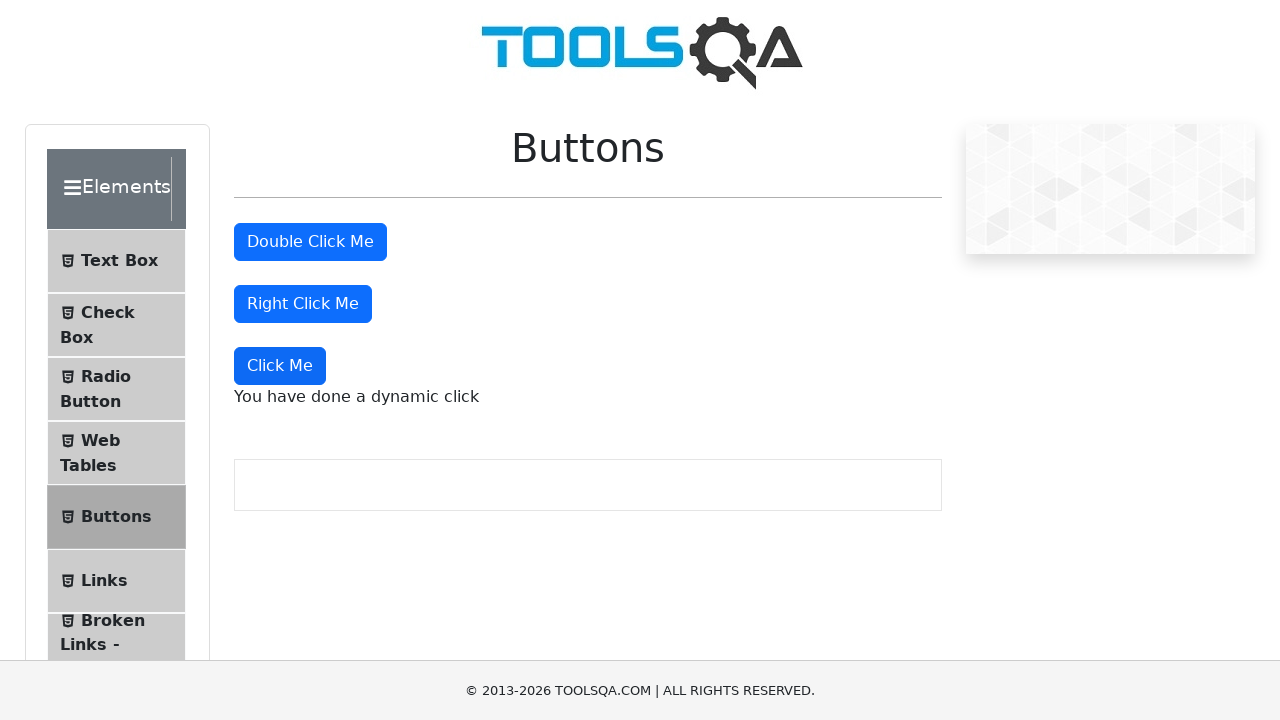

Dynamic click message appeared on page
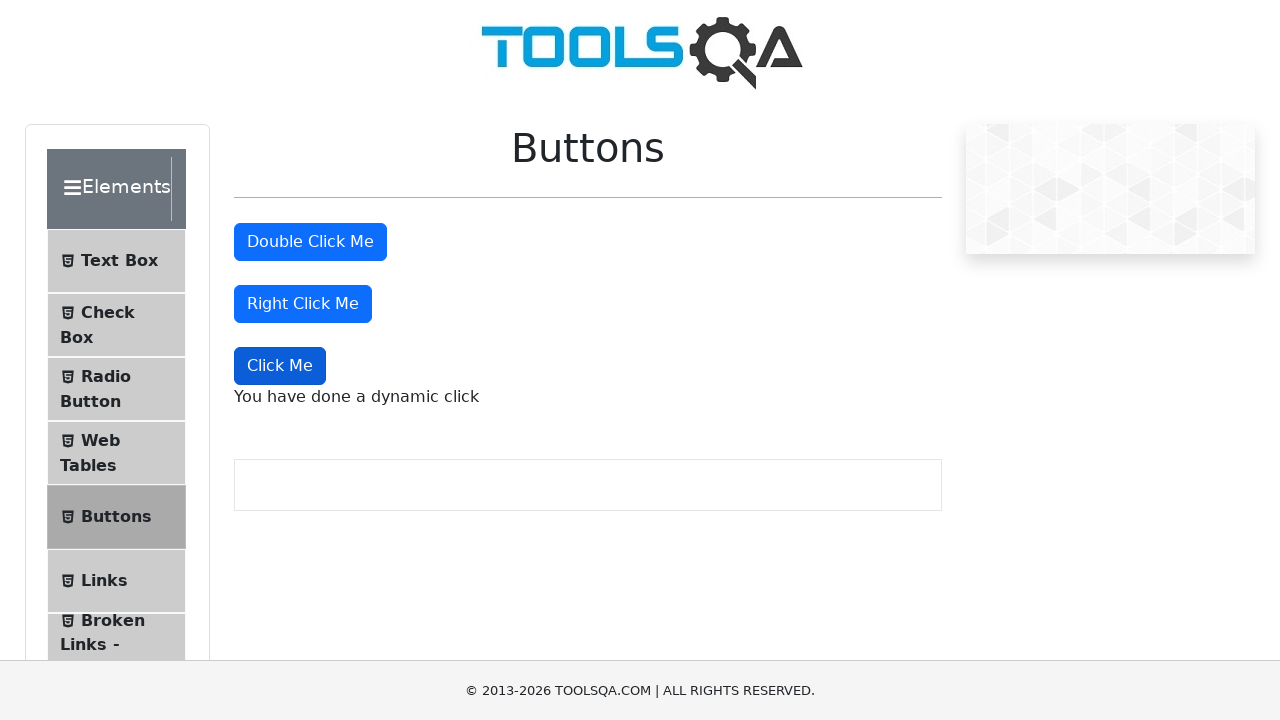

Page refreshed
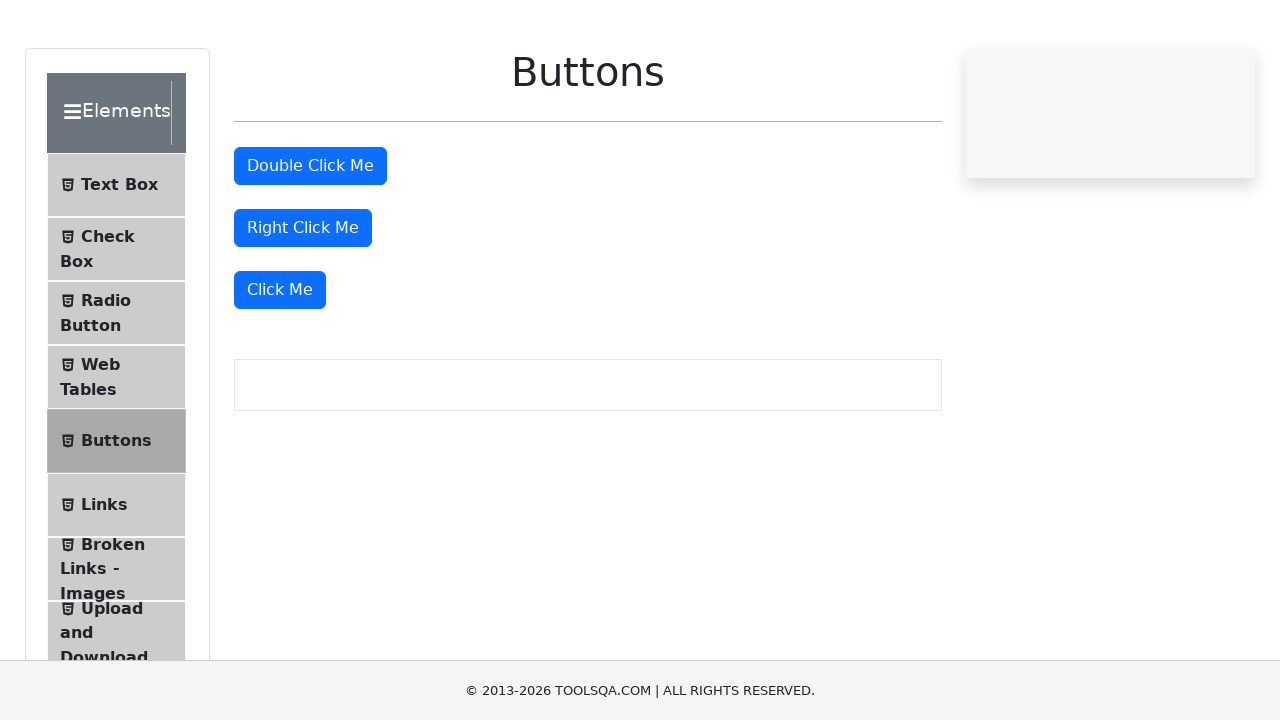

Page reload complete and dynamic click message disappeared
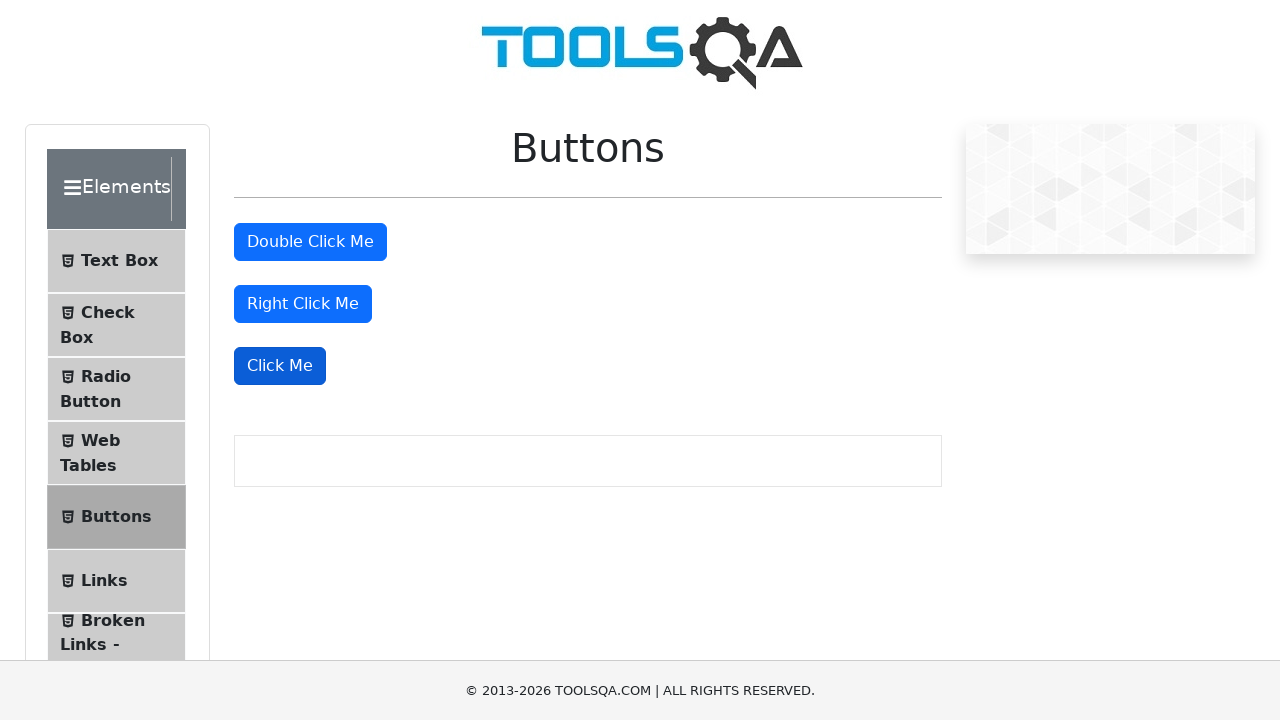

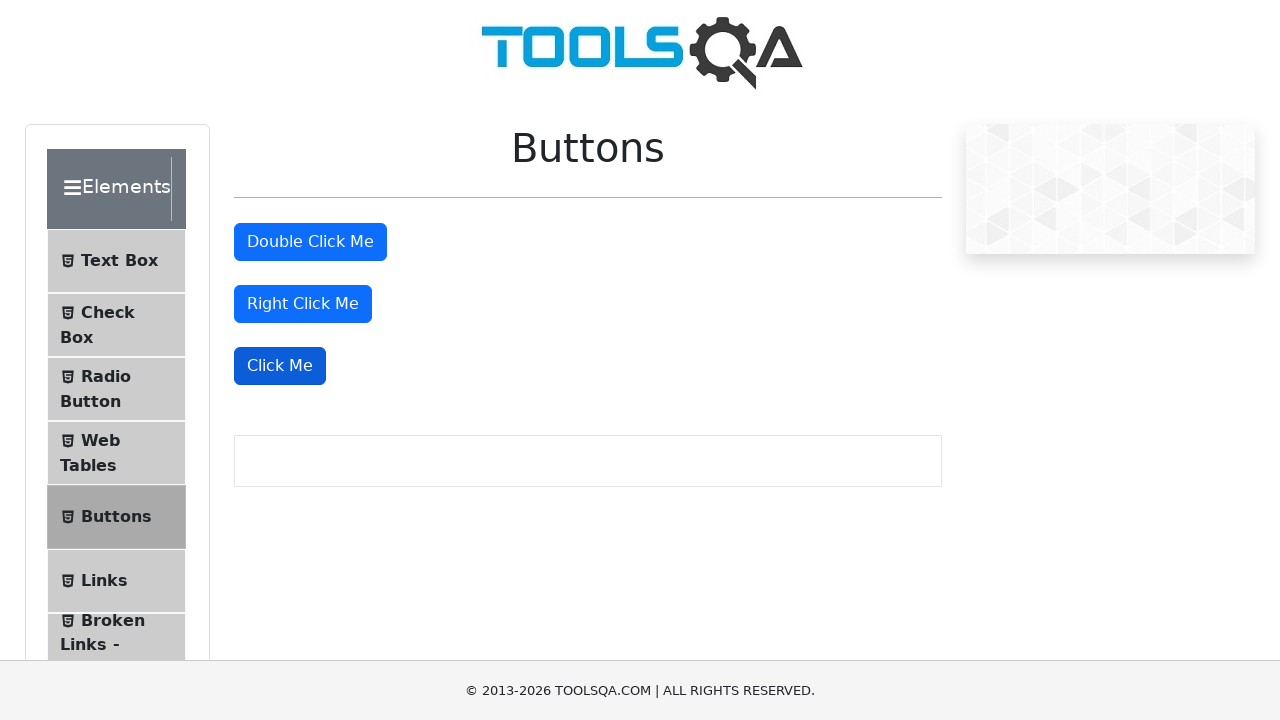